Tests un-marking todo items as complete by unchecking their checkboxes.

Starting URL: https://demo.playwright.dev/todomvc

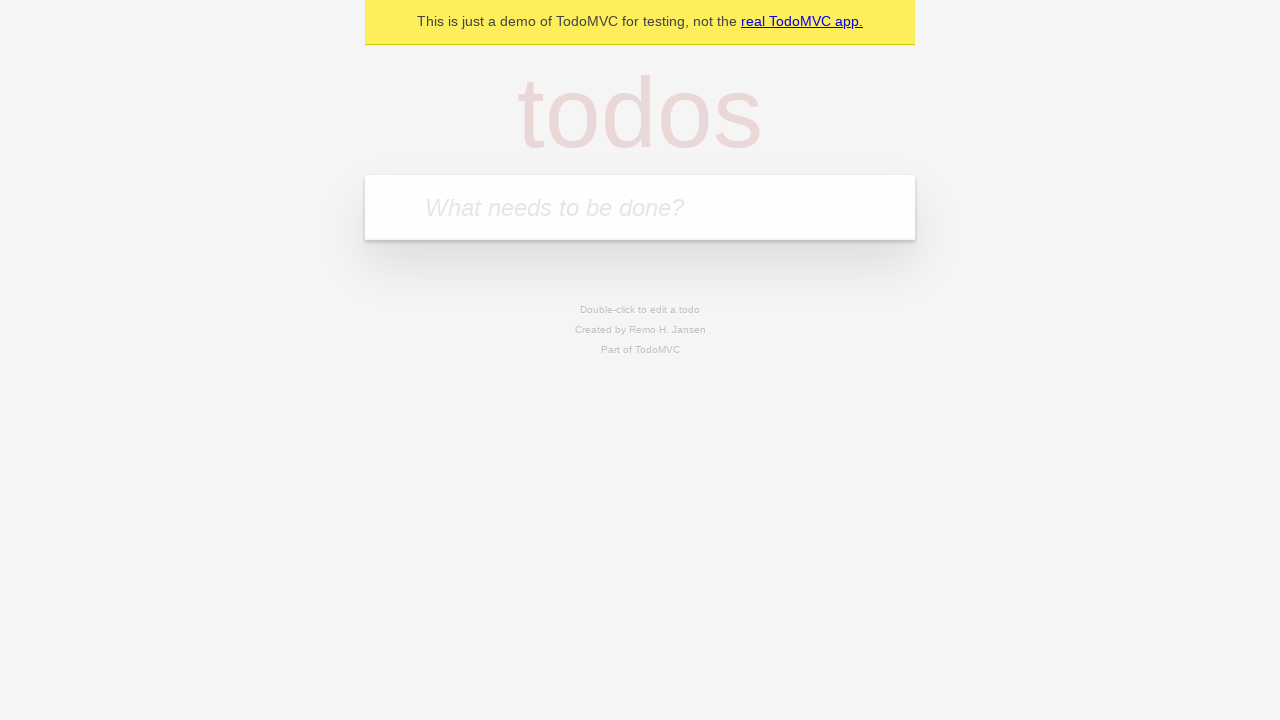

Filled todo input with 'buy some cheese' on internal:attr=[placeholder="What needs to be done?"i]
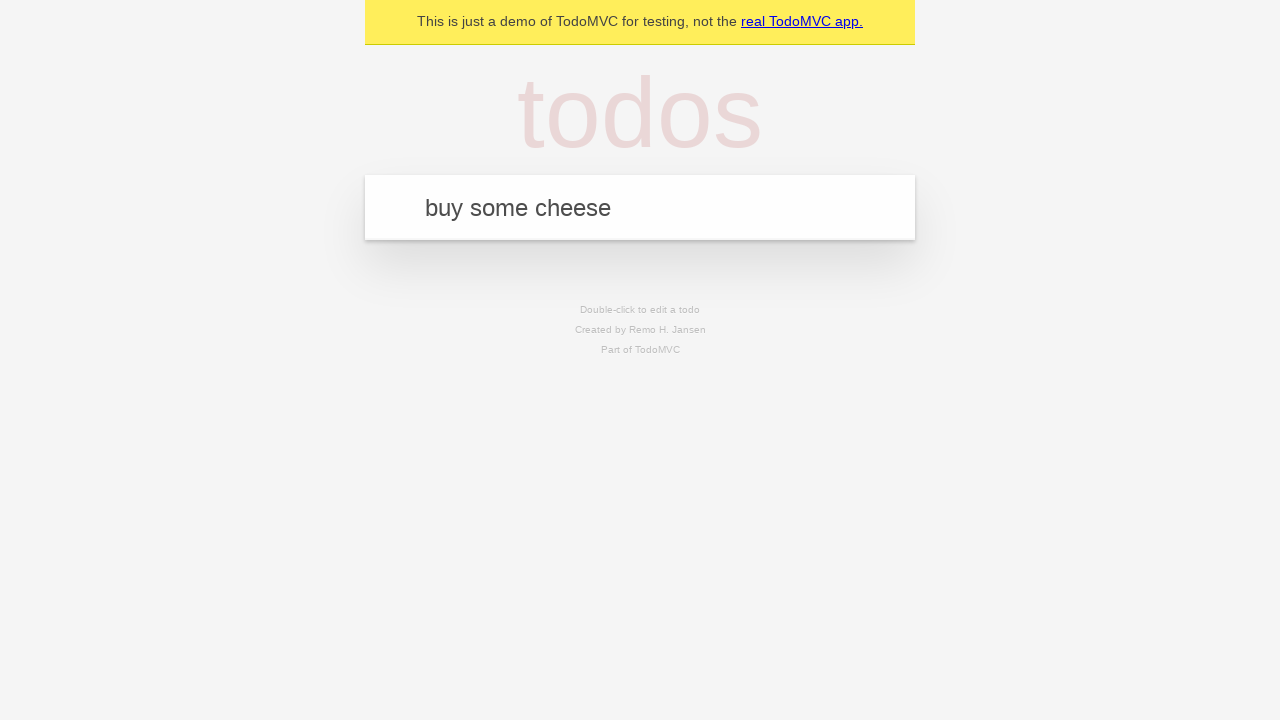

Pressed Enter to add first todo item on internal:attr=[placeholder="What needs to be done?"i]
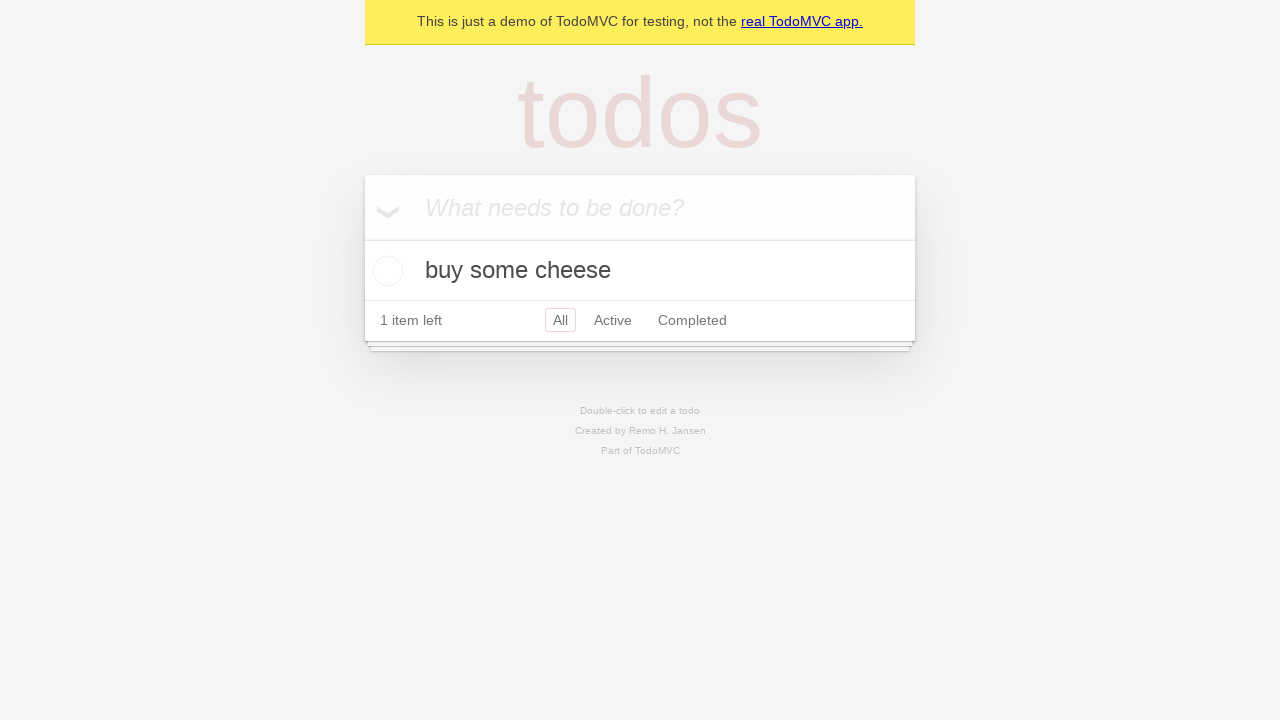

Filled todo input with 'feed the cat' on internal:attr=[placeholder="What needs to be done?"i]
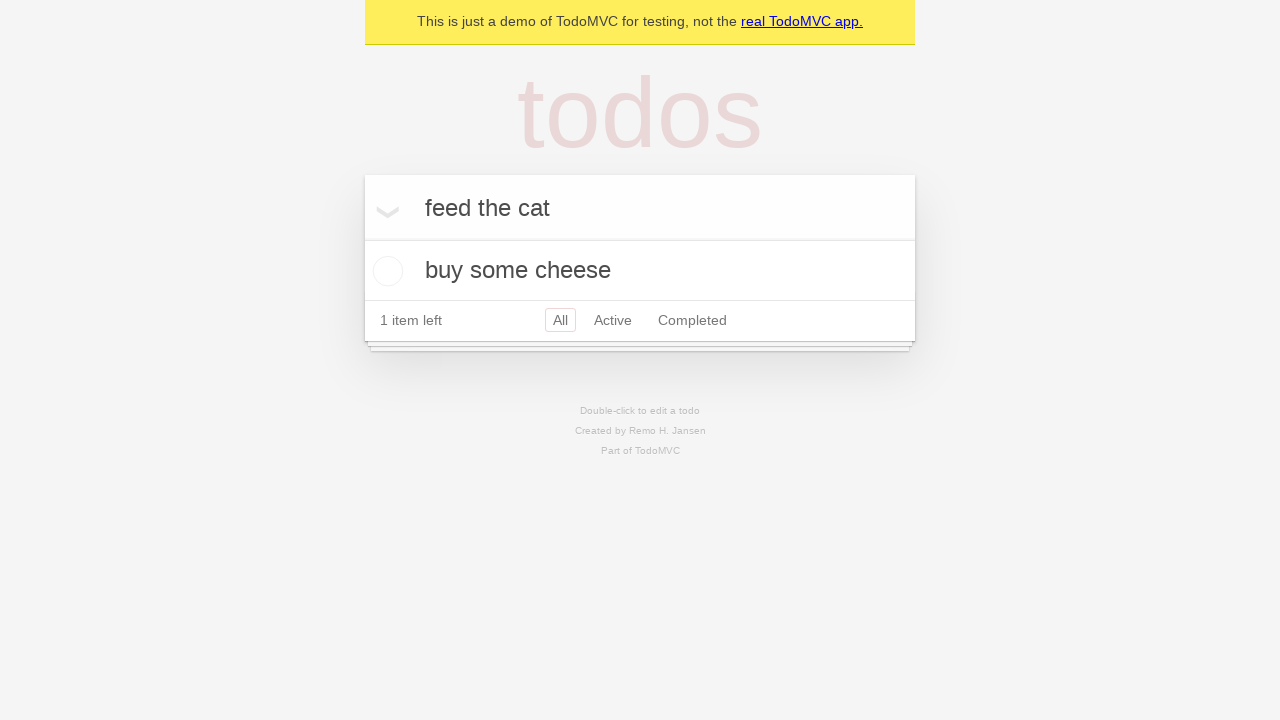

Pressed Enter to add second todo item on internal:attr=[placeholder="What needs to be done?"i]
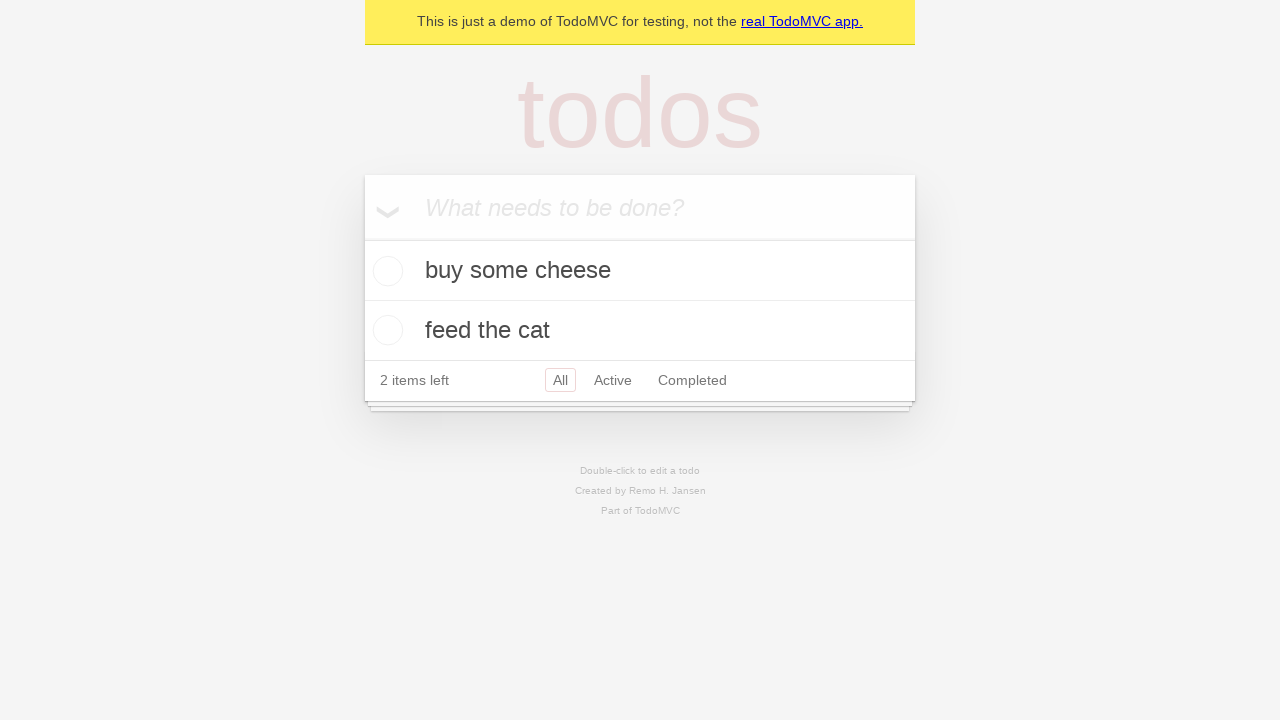

Checked the first todo item checkbox at (385, 271) on internal:testid=[data-testid="todo-item"s] >> nth=0 >> internal:role=checkbox
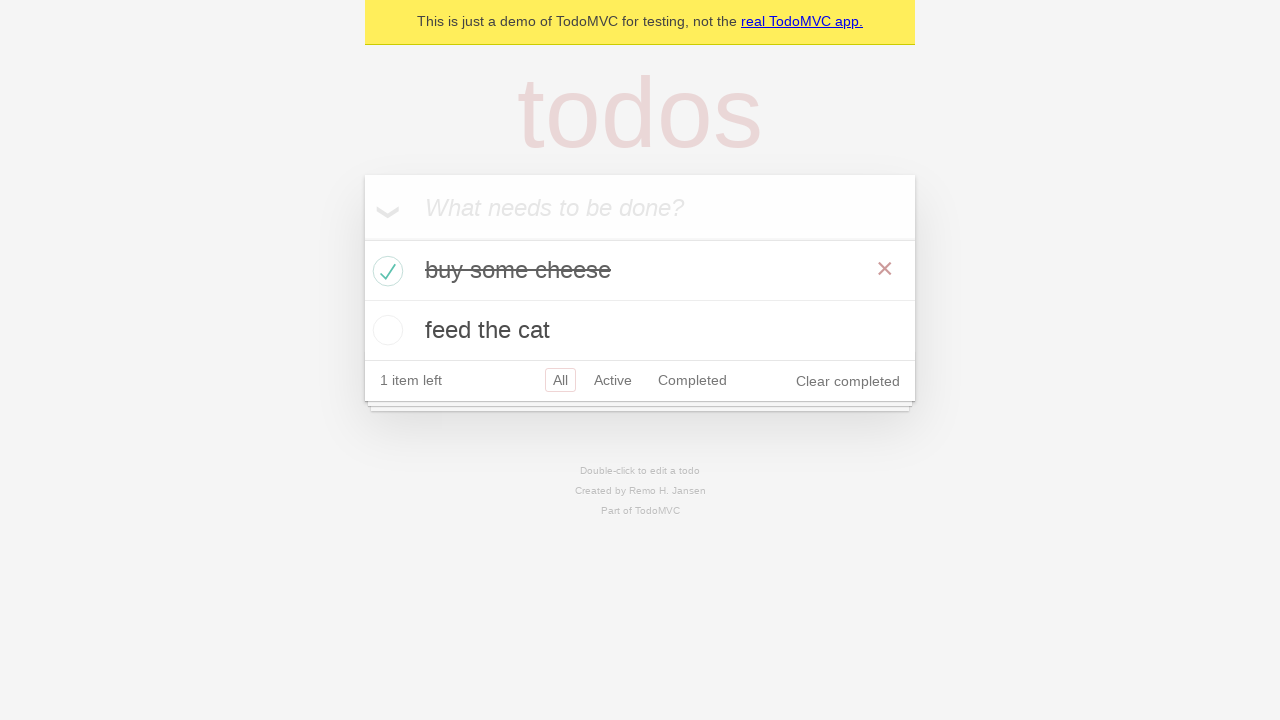

Unchecked the first todo item checkbox to mark it as incomplete at (385, 271) on internal:testid=[data-testid="todo-item"s] >> nth=0 >> internal:role=checkbox
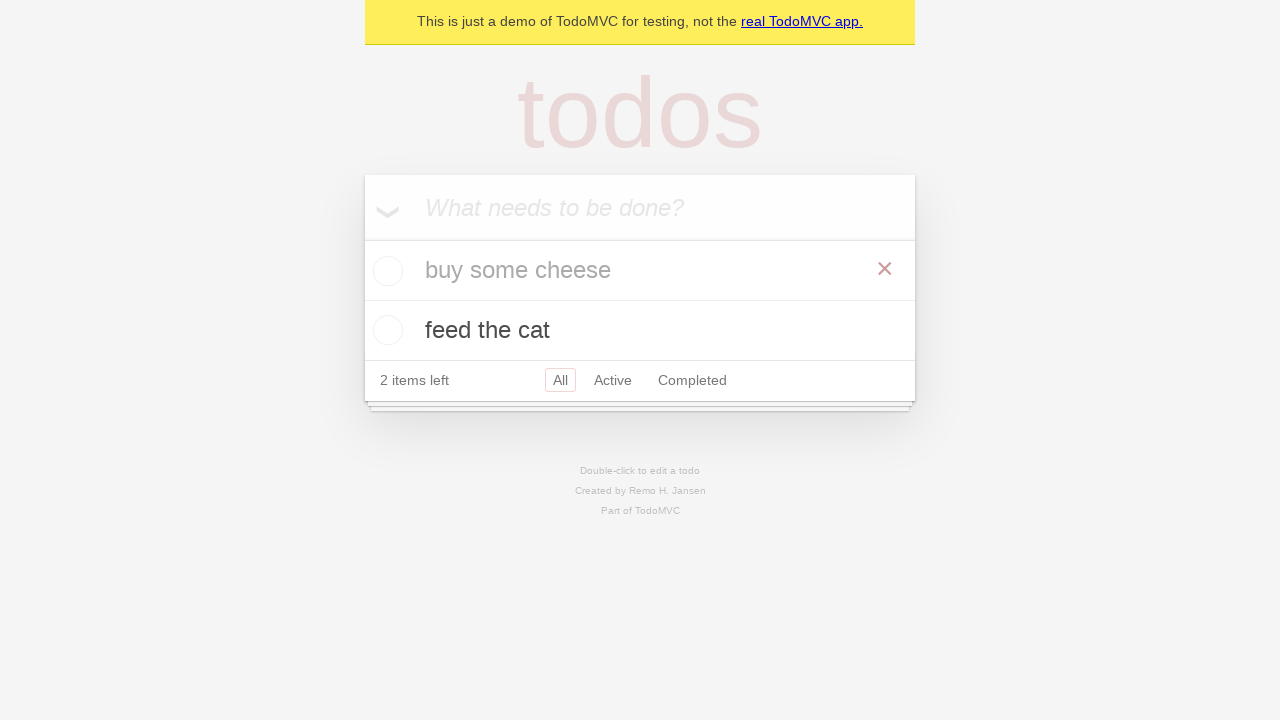

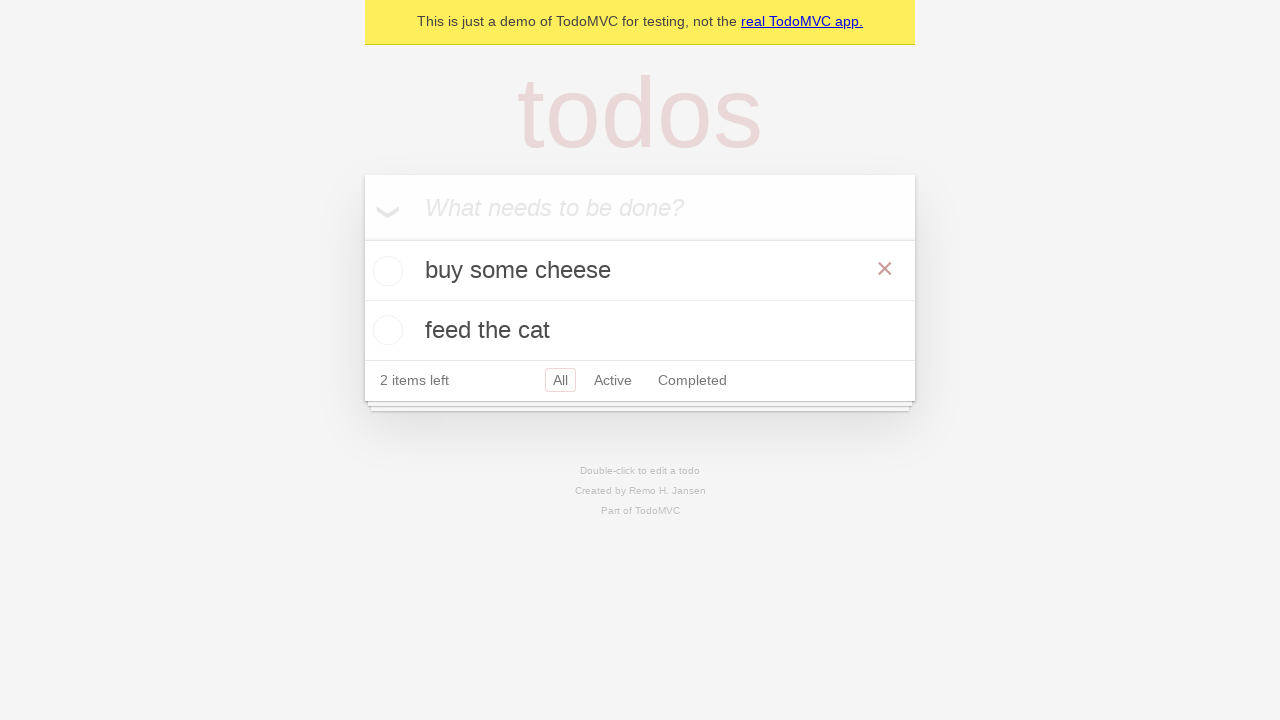